Tests selecting a single checkbox in a product table by filtering rows for 'Smartwatch' and checking its checkbox

Starting URL: https://testautomationpractice.blogspot.com/

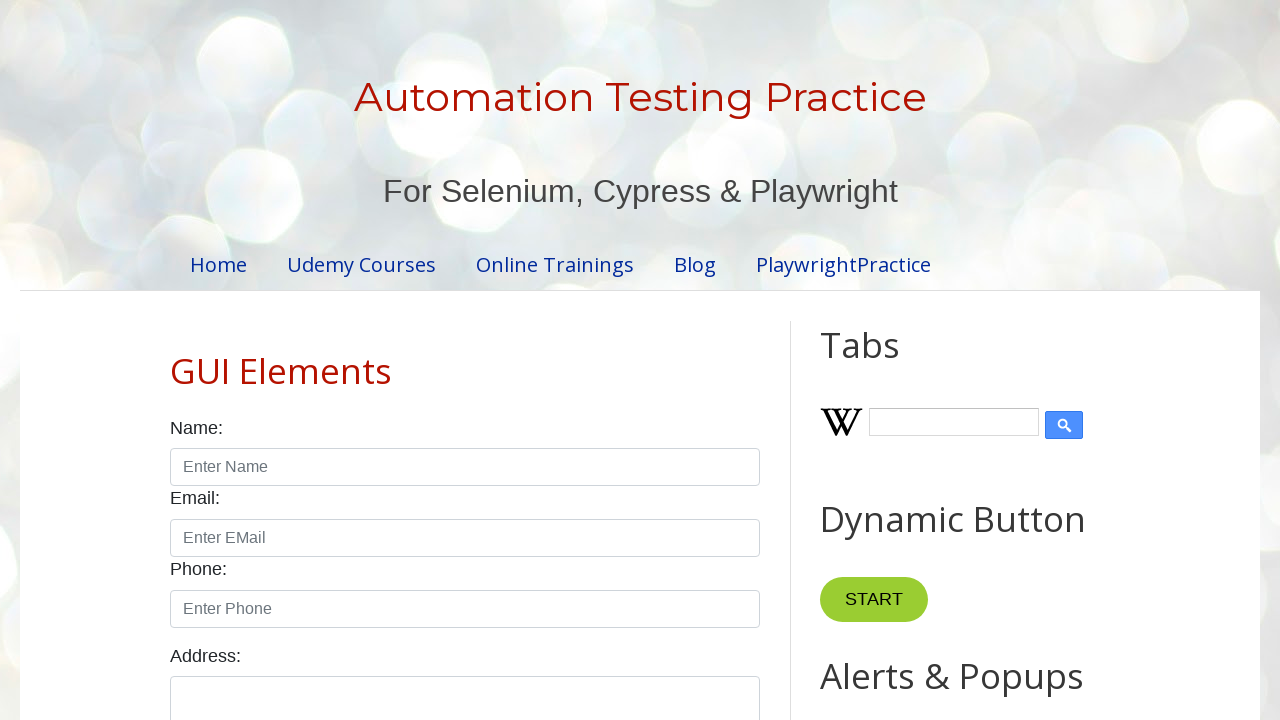

Located and waited for product table to load
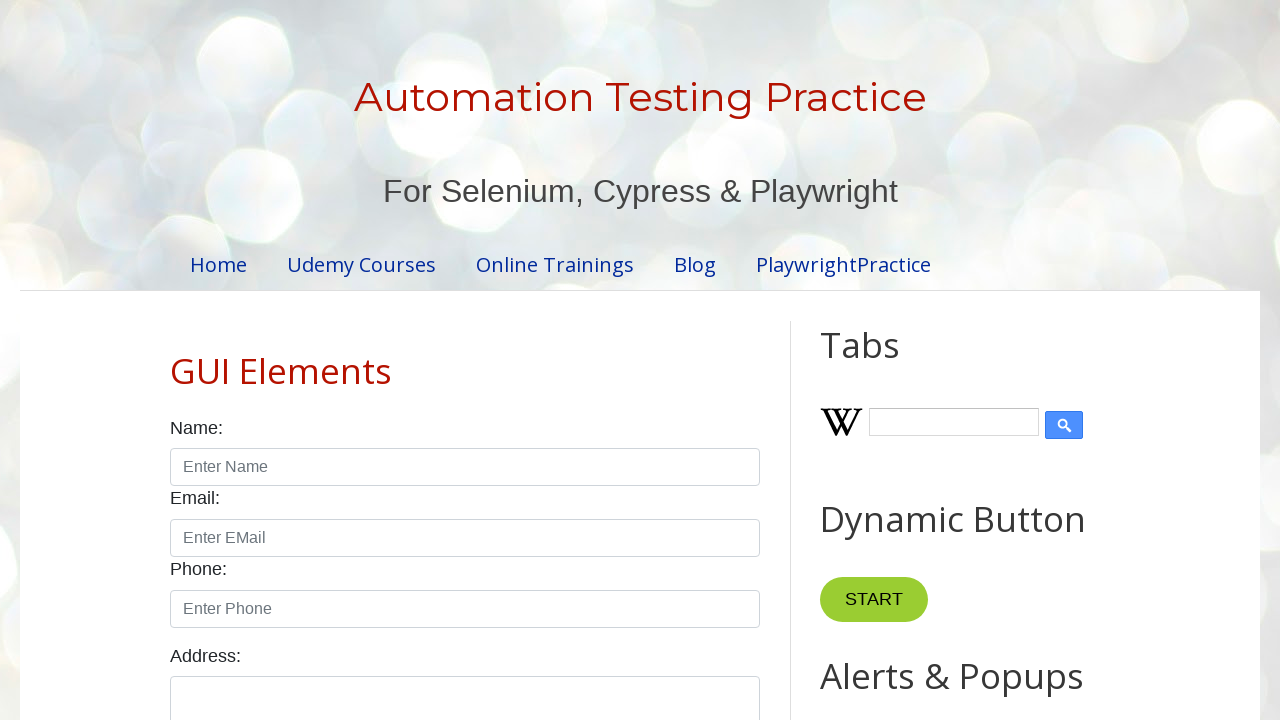

Located all rows in the table body
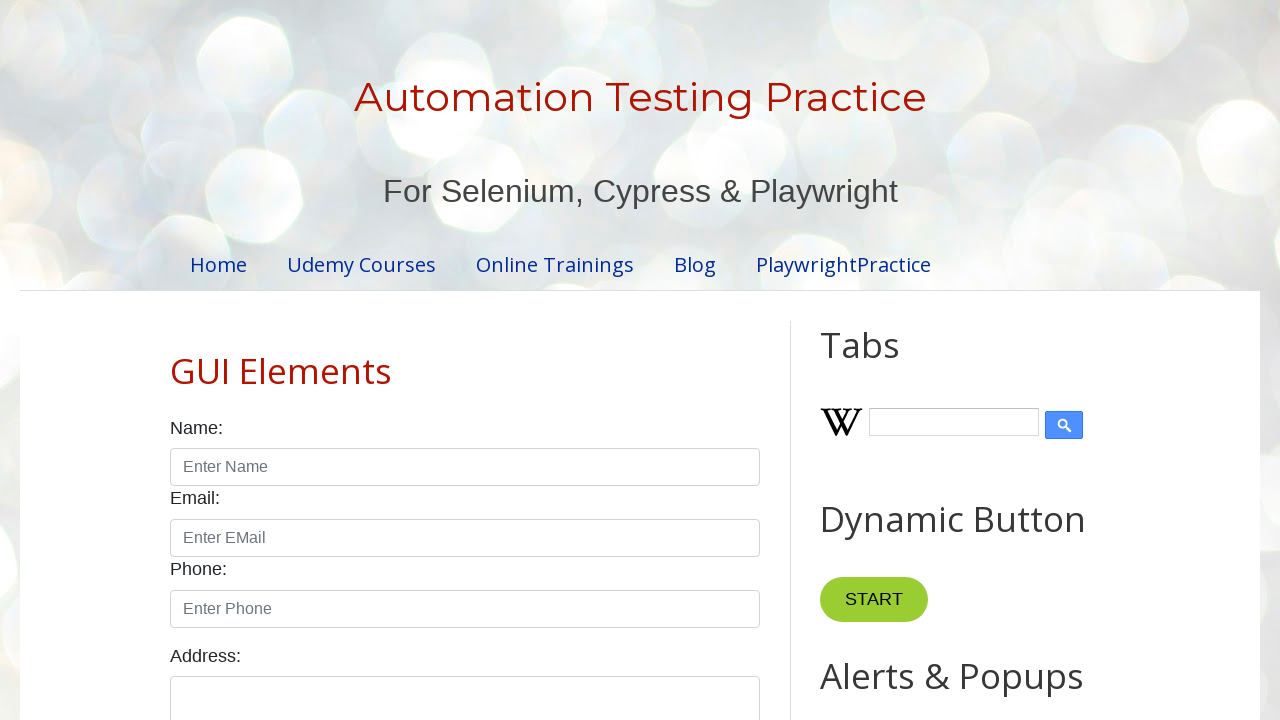

Filtered table rows for 'Smartwatch' product
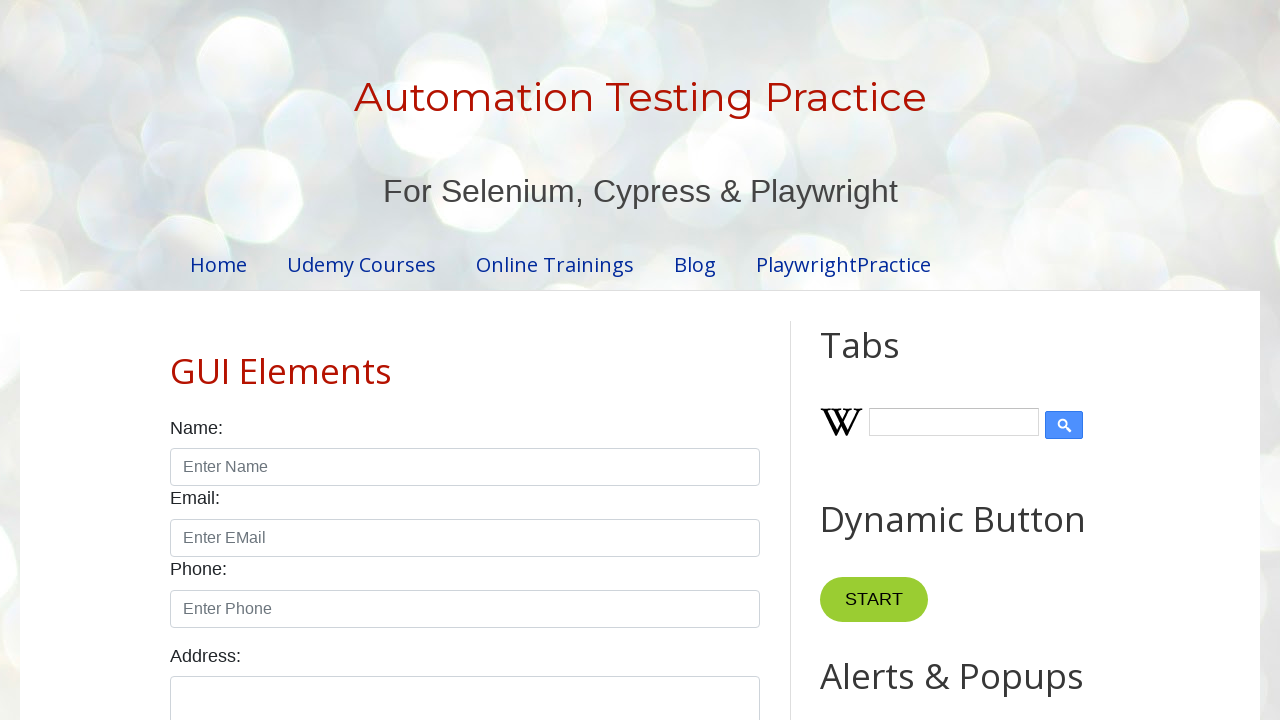

Checked the checkbox for Smartwatch product at (651, 361) on #productTable >> tbody tr >> internal:has-text="Smartwatch"i >> input
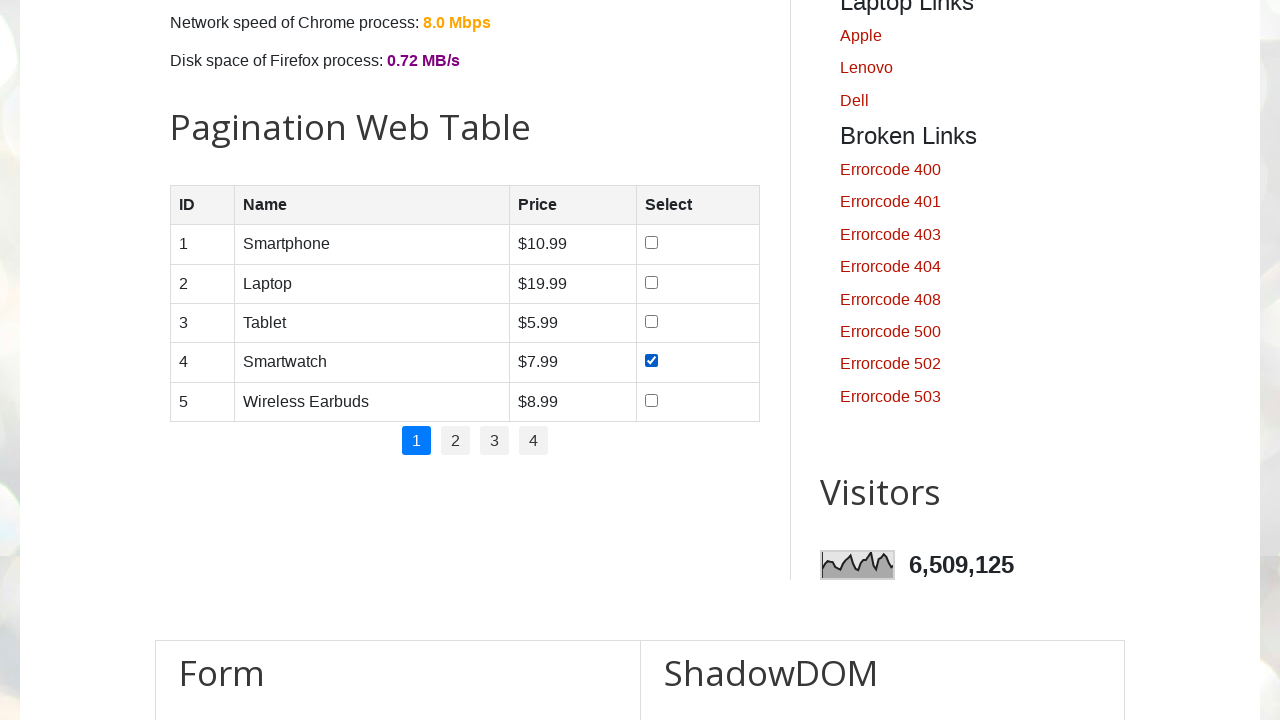

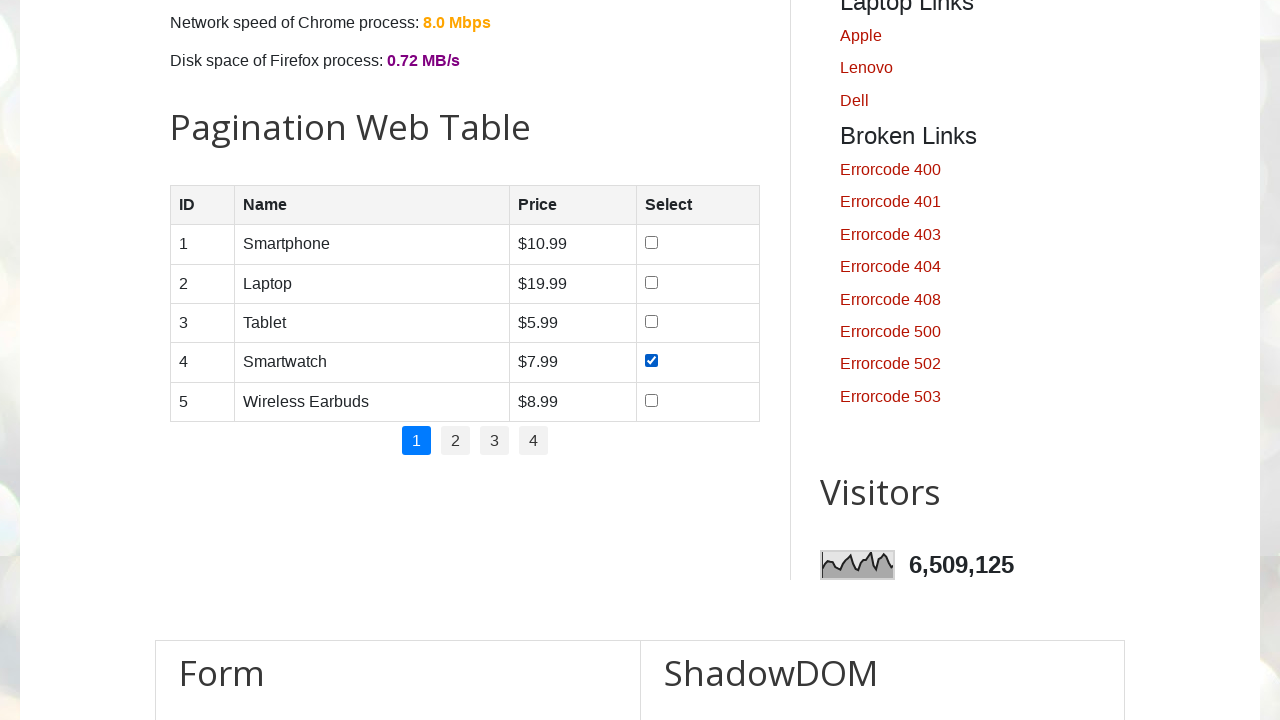